Navigates to Form Authentication page and verifies the href attribute of the 'Elemental Selenium' link

Starting URL: https://the-internet.herokuapp.com/

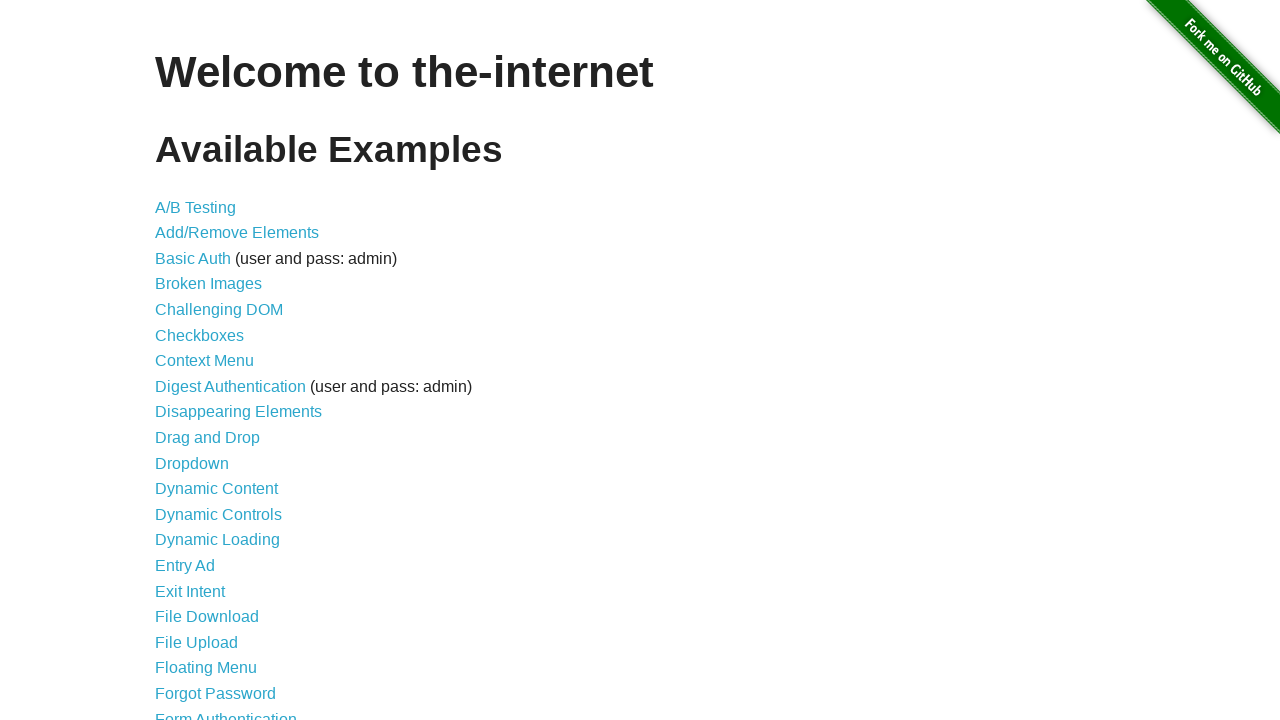

Clicked on Form Authentication link at (226, 712) on text=Form Authentication
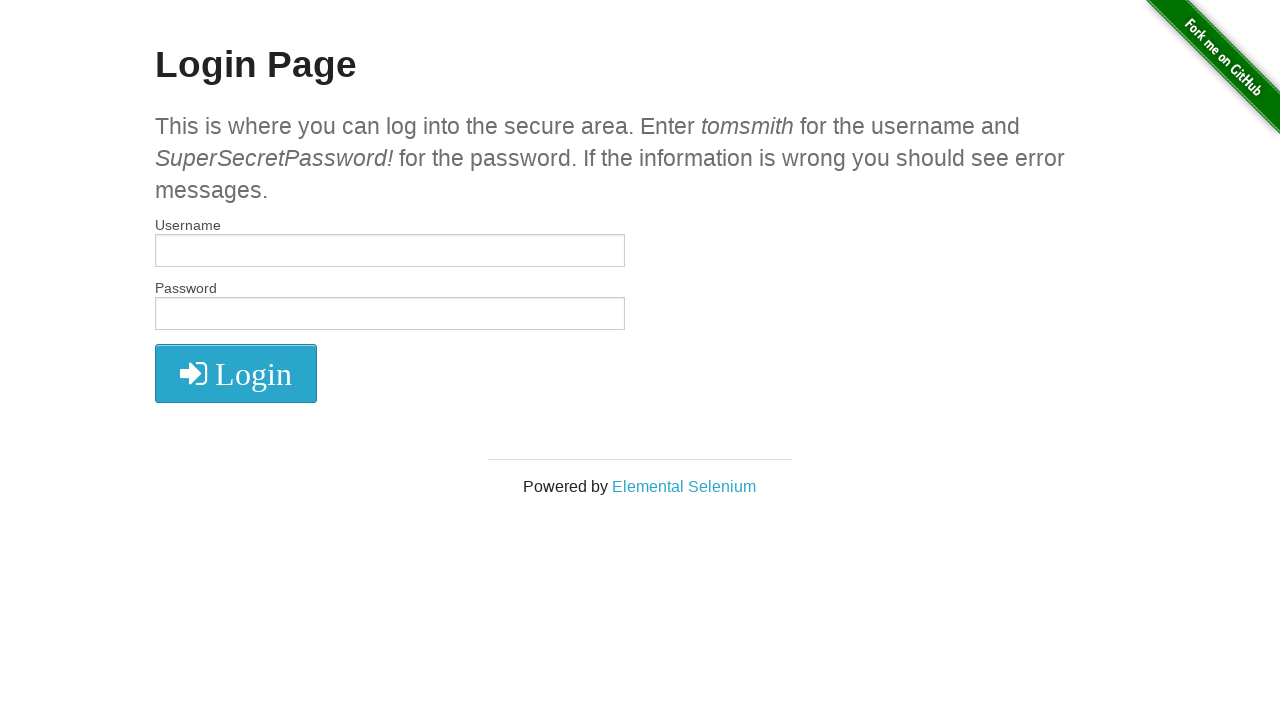

Located Elemental Selenium link
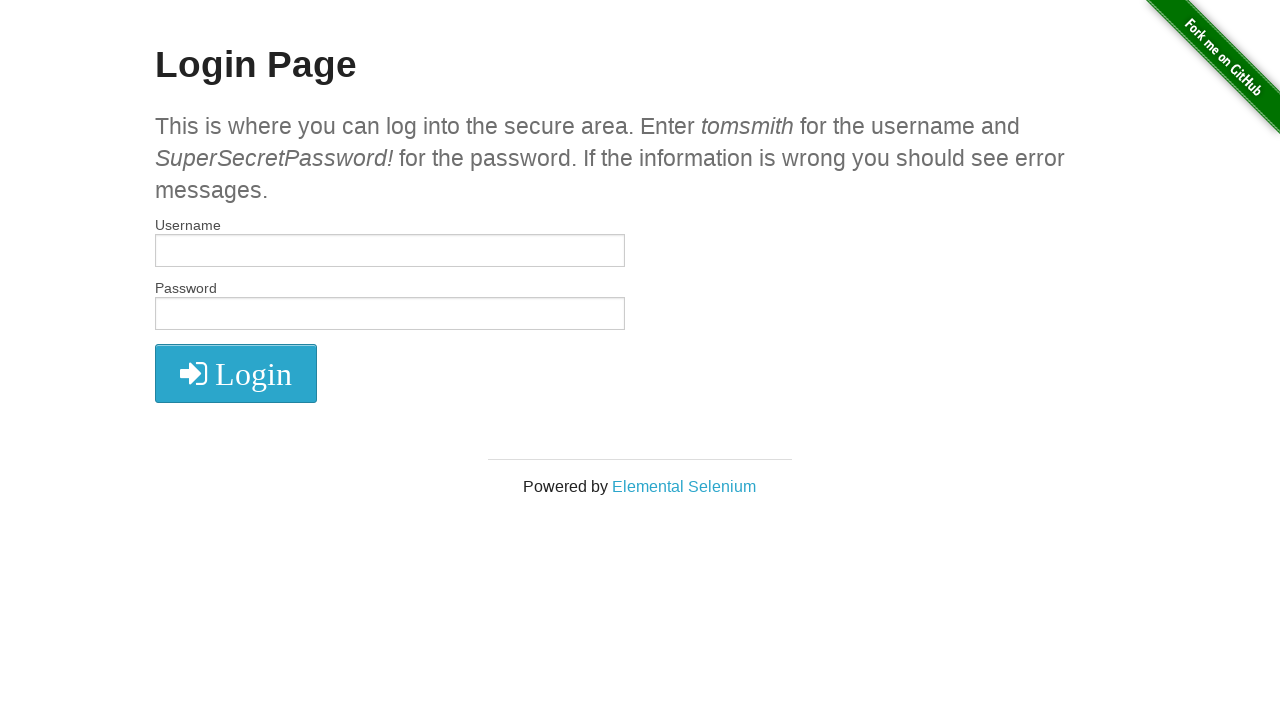

Waited for Elemental Selenium link to be visible
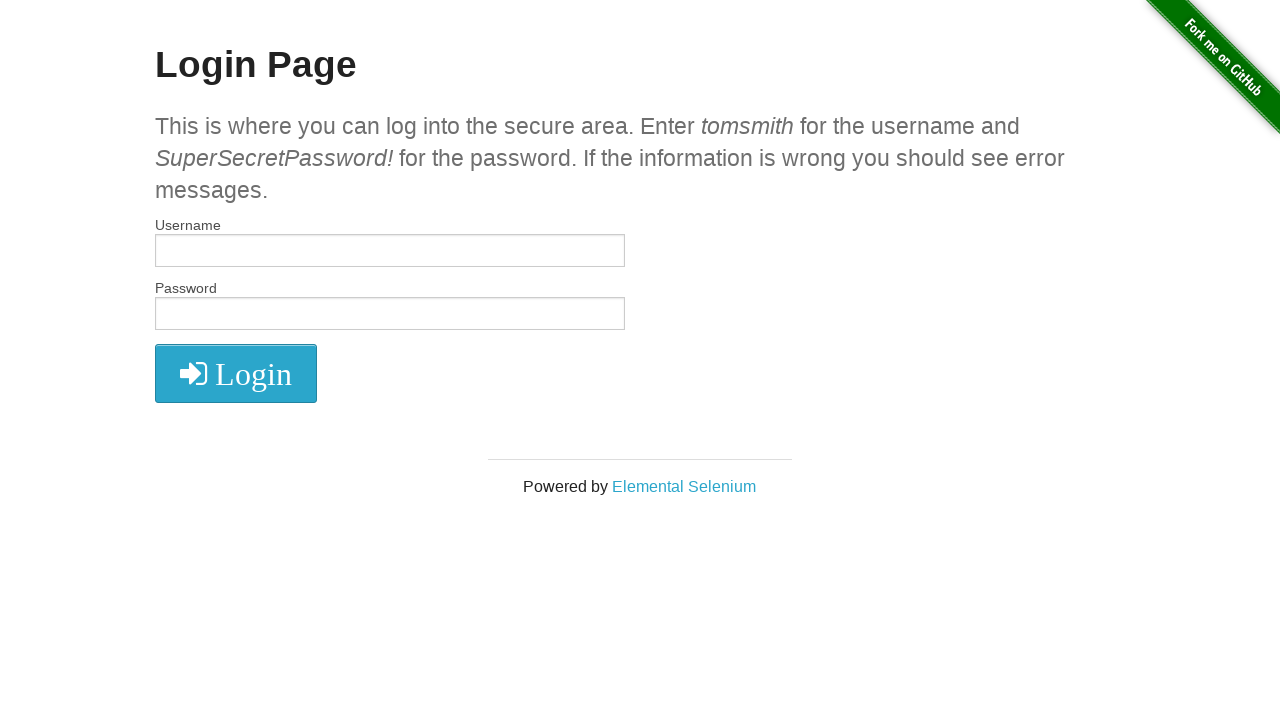

Retrieved href attribute: http://elementalselenium.com/
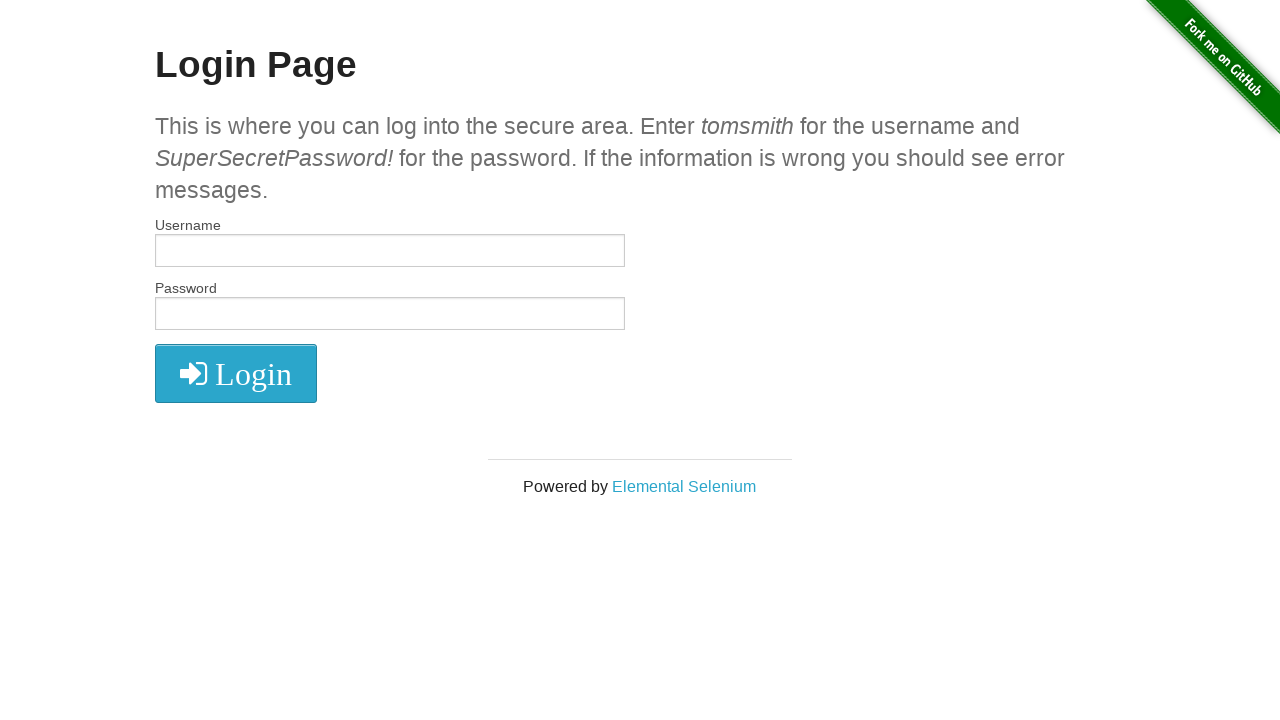

Verified that href attribute equals 'http://elementalselenium.com/'
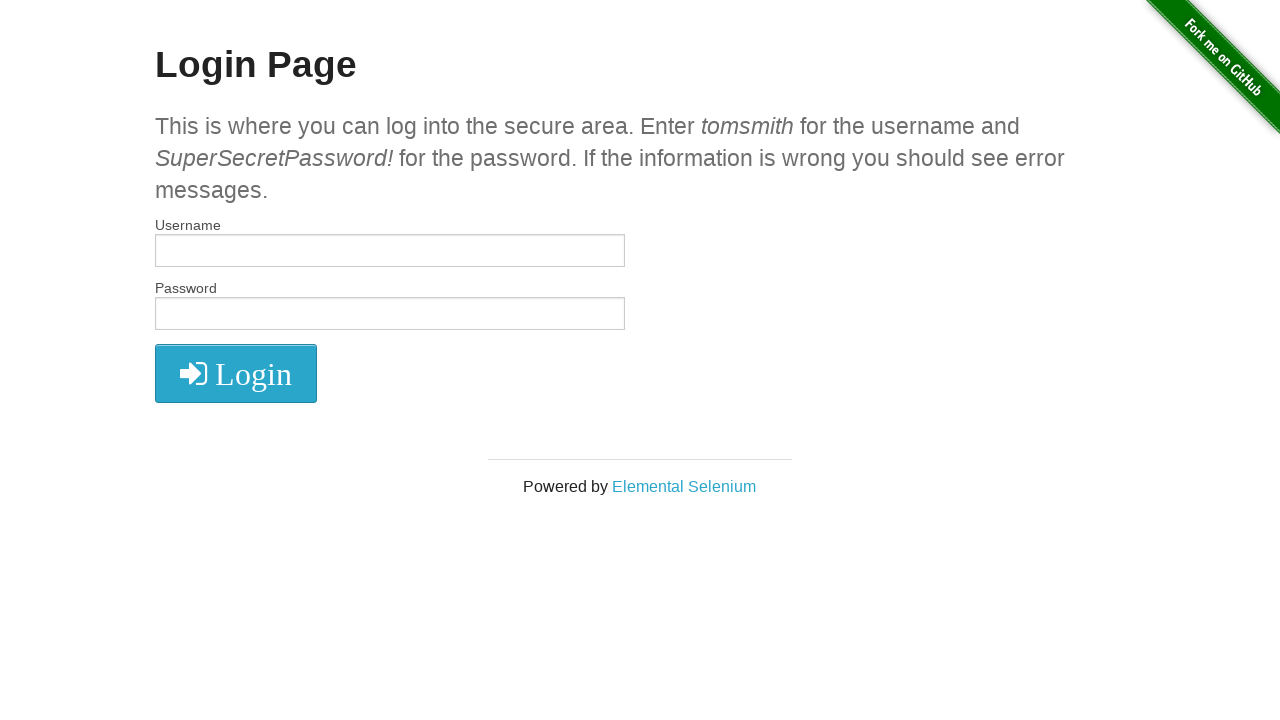

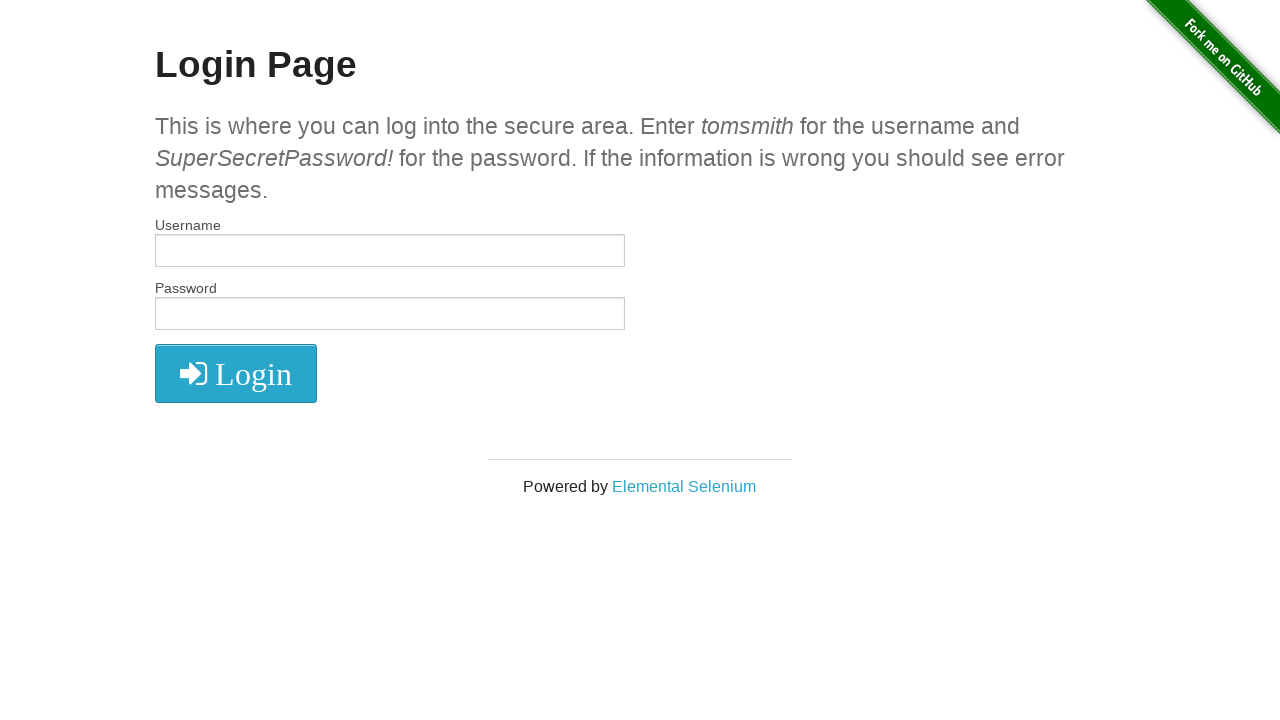